Navigates to Argos UK website and verifies the page loads successfully

Starting URL: https://www.argos.co.uk/

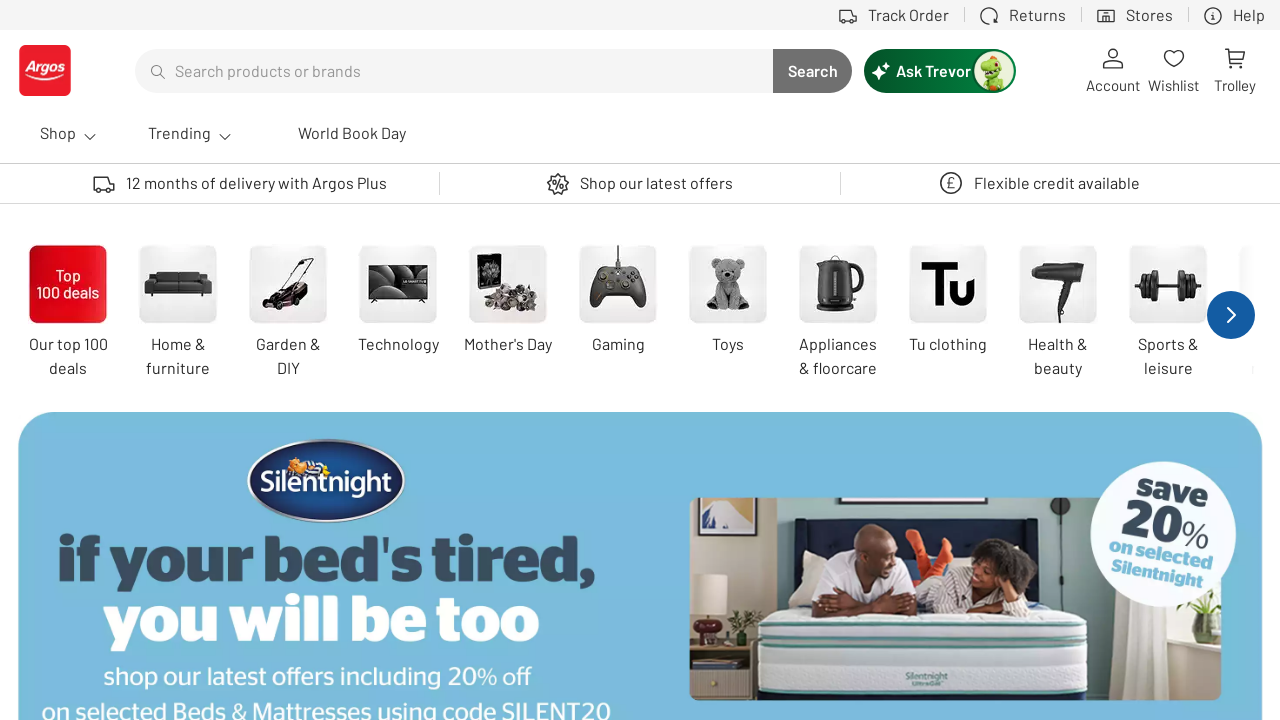

Verified Argos UK website URL loaded correctly
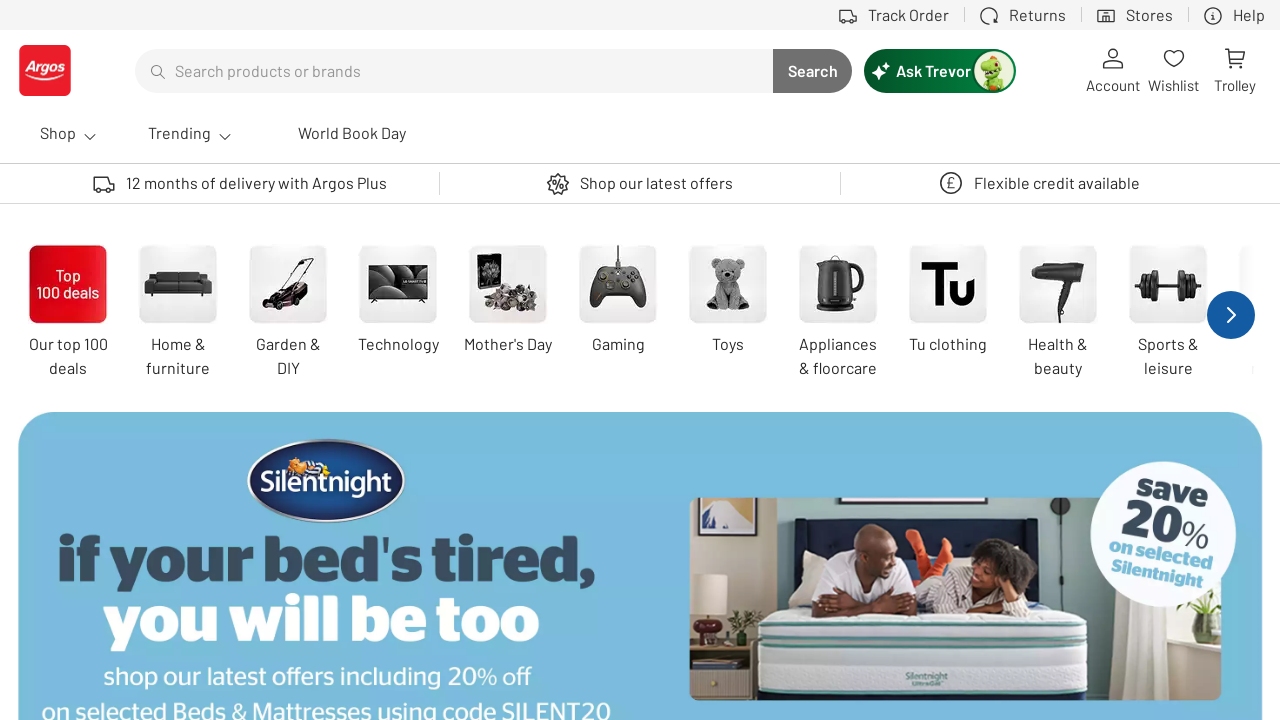

Waited for page to reach networkidle state - page fully loaded
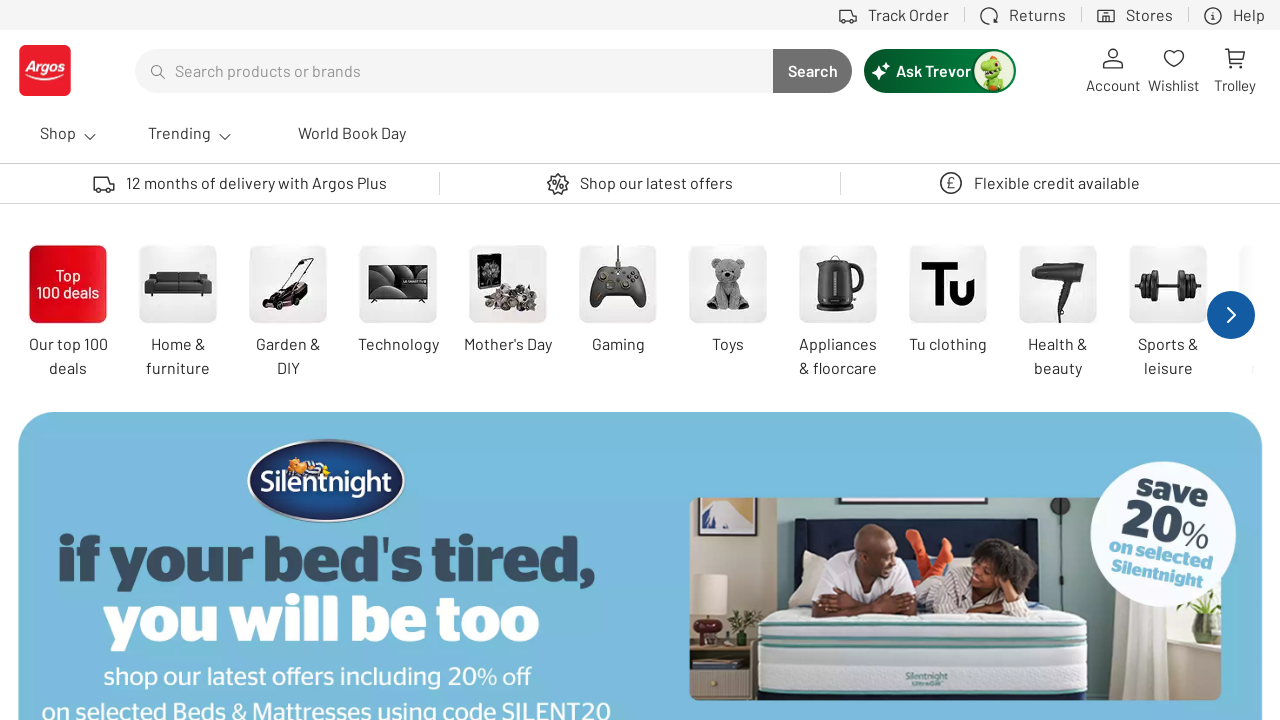

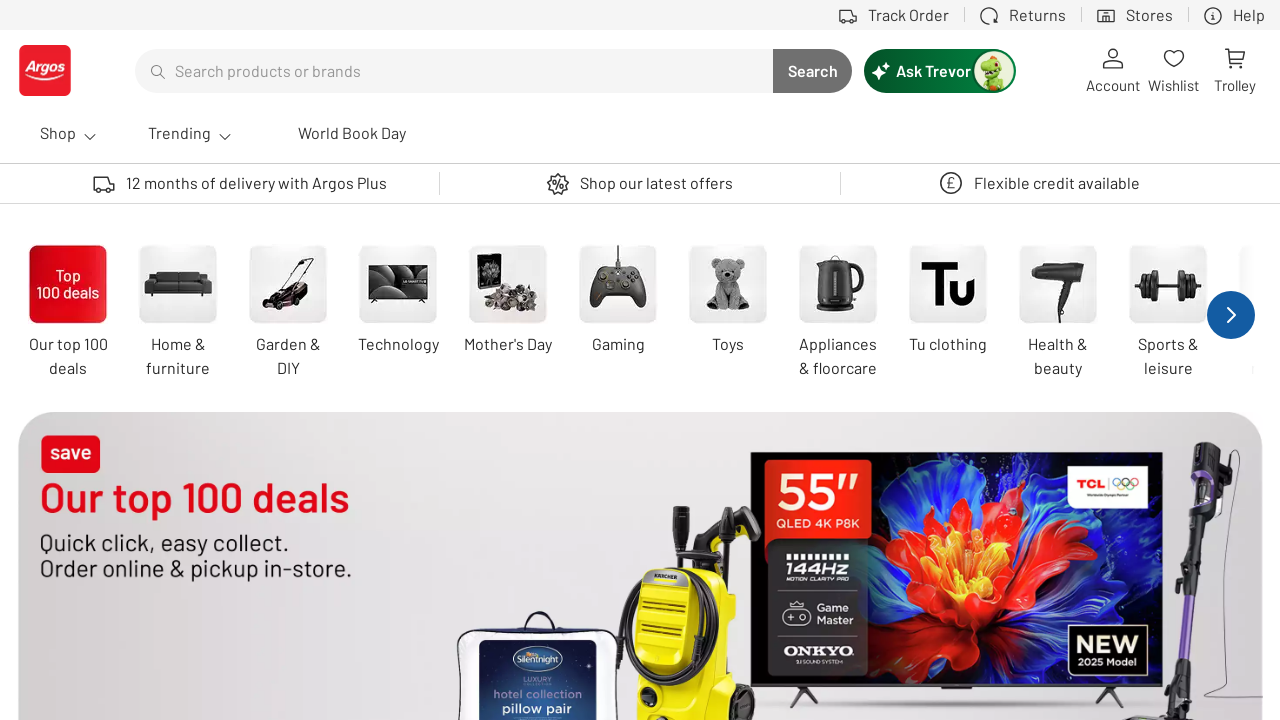